Tests a registration form by filling in first name, last name, and email fields, submitting the form, and verifying the success message is displayed.

Starting URL: http://suninjuly.github.io/registration1.html

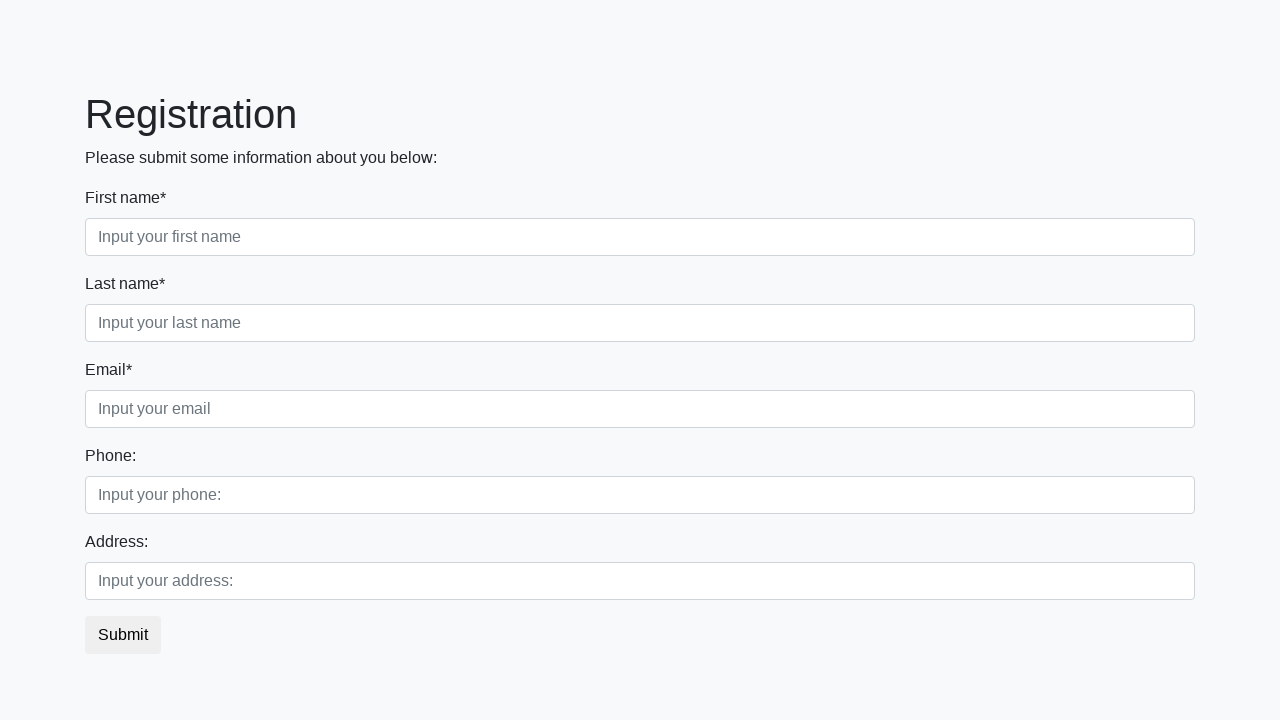

Filled first name field with 'Ivan' on .first
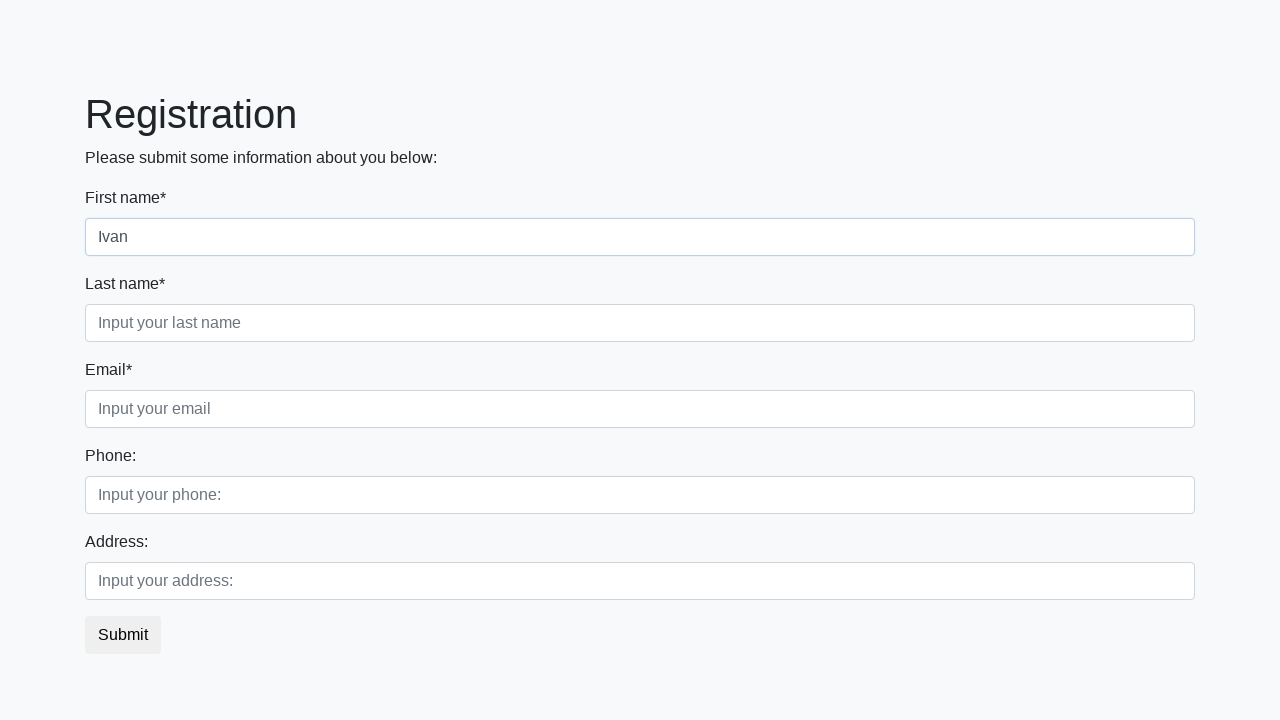

Filled last name field with 'Petrov' on .second
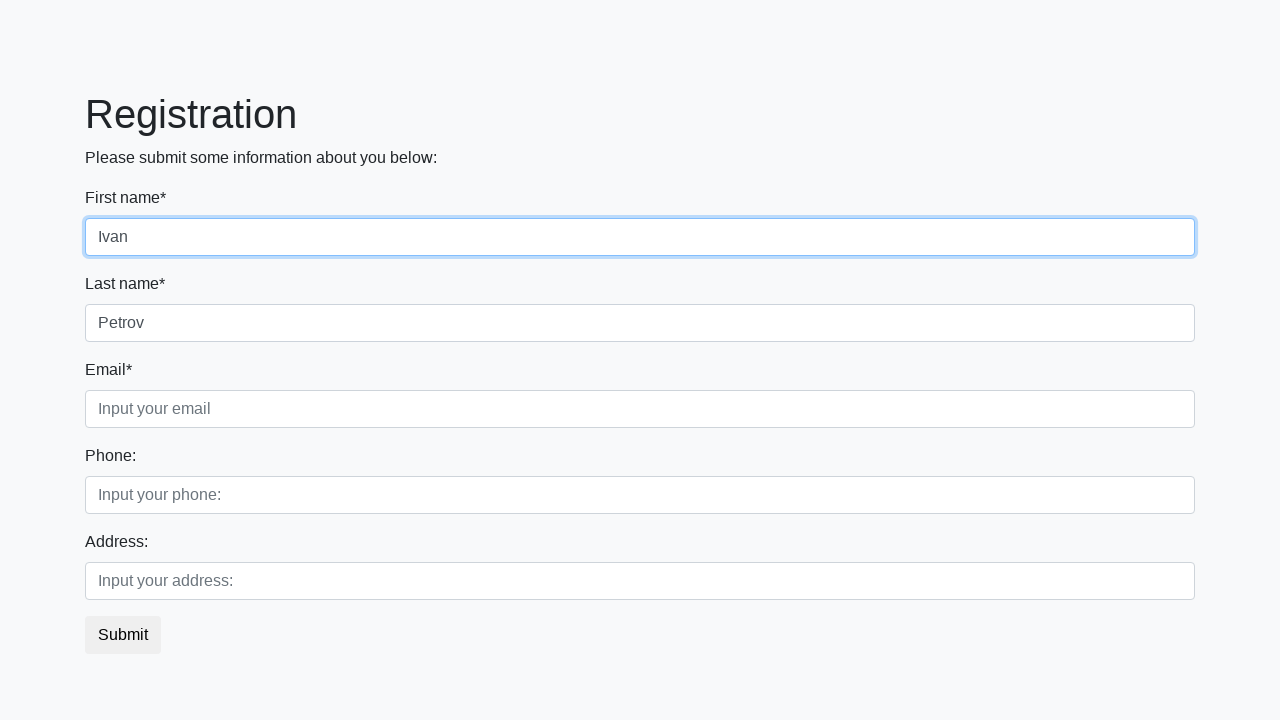

Filled email field with 'adrg@sftgtj.com' on .third
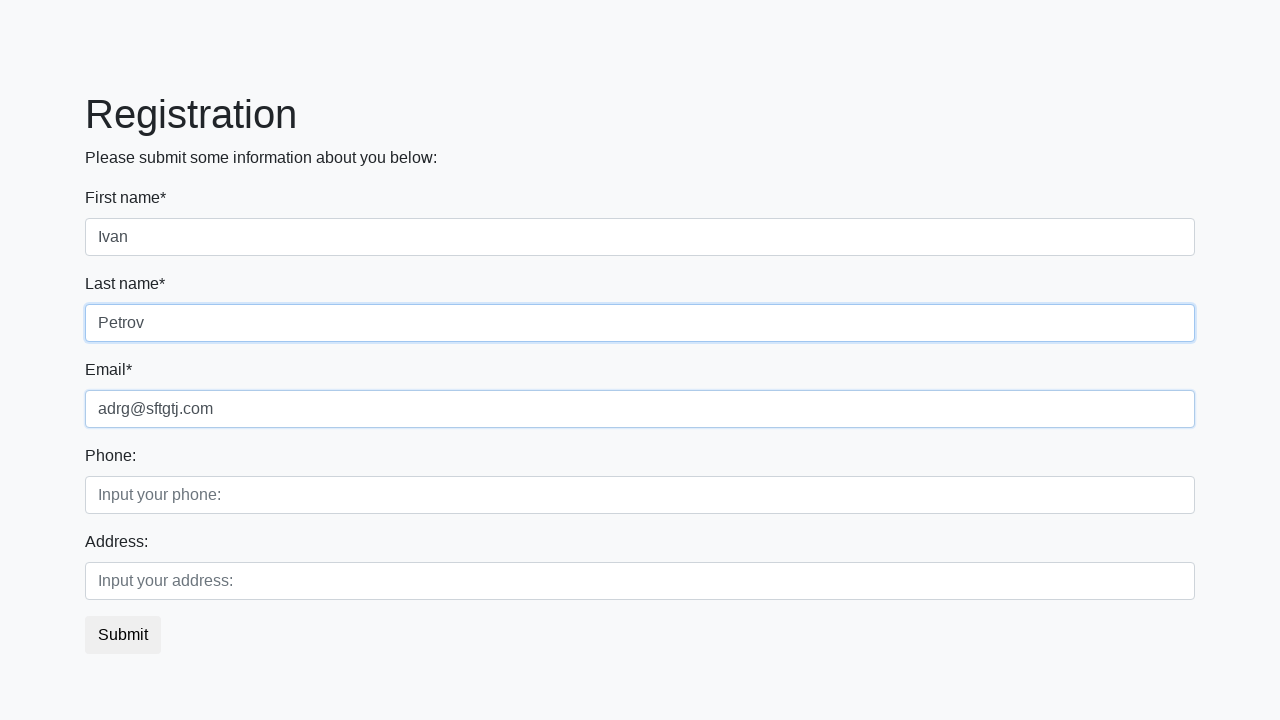

Clicked submit button to register at (123, 635) on button.btn
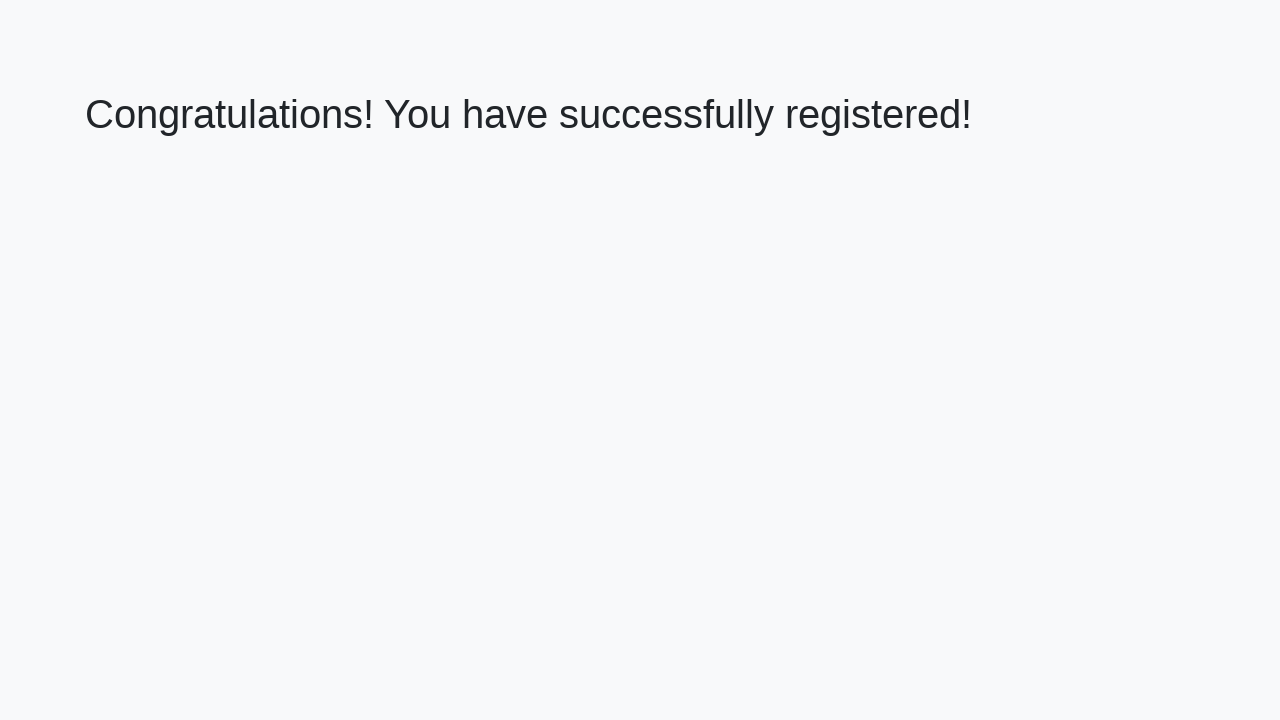

Success message h1 element loaded
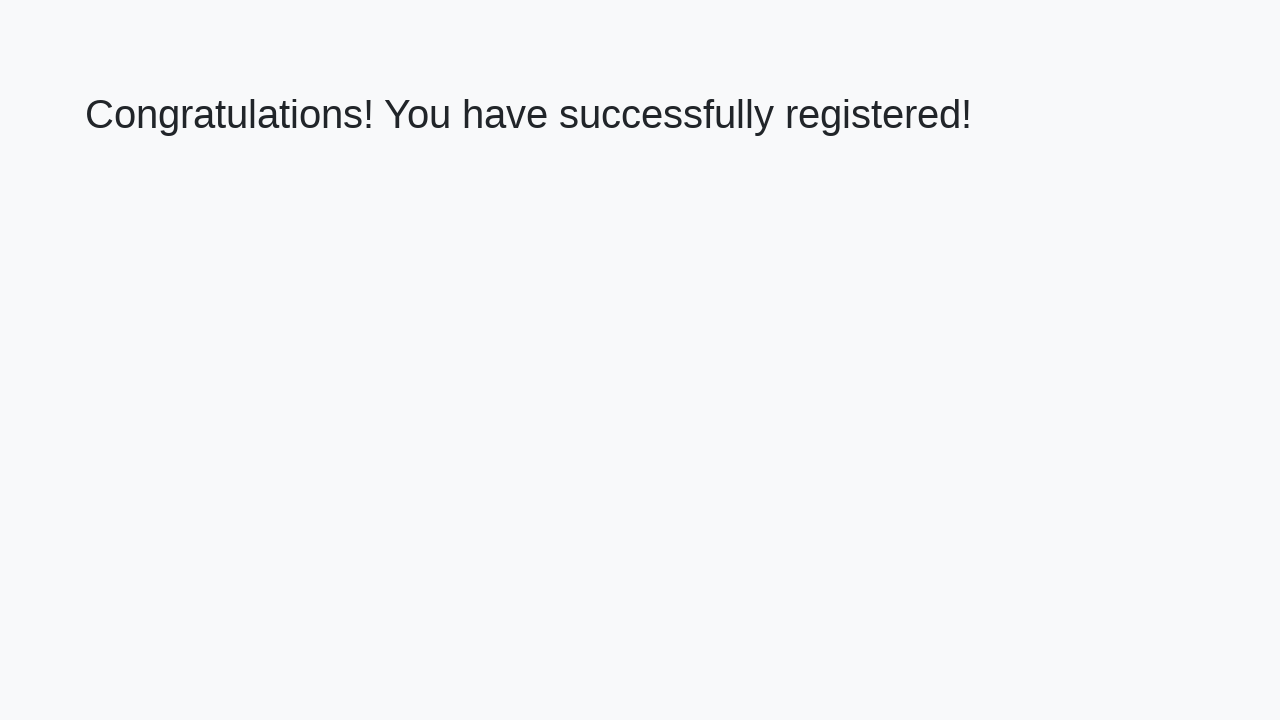

Retrieved success message text content
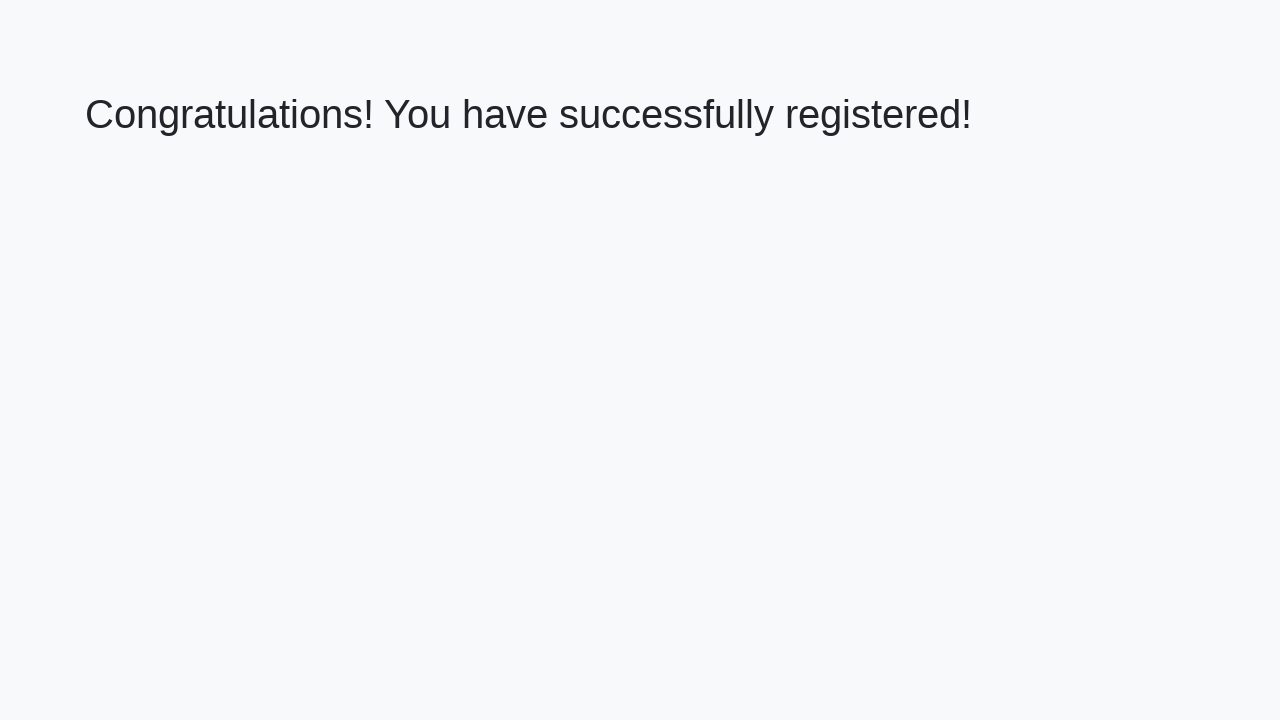

Verified success message 'Congratulations! You have successfully registered!' is displayed
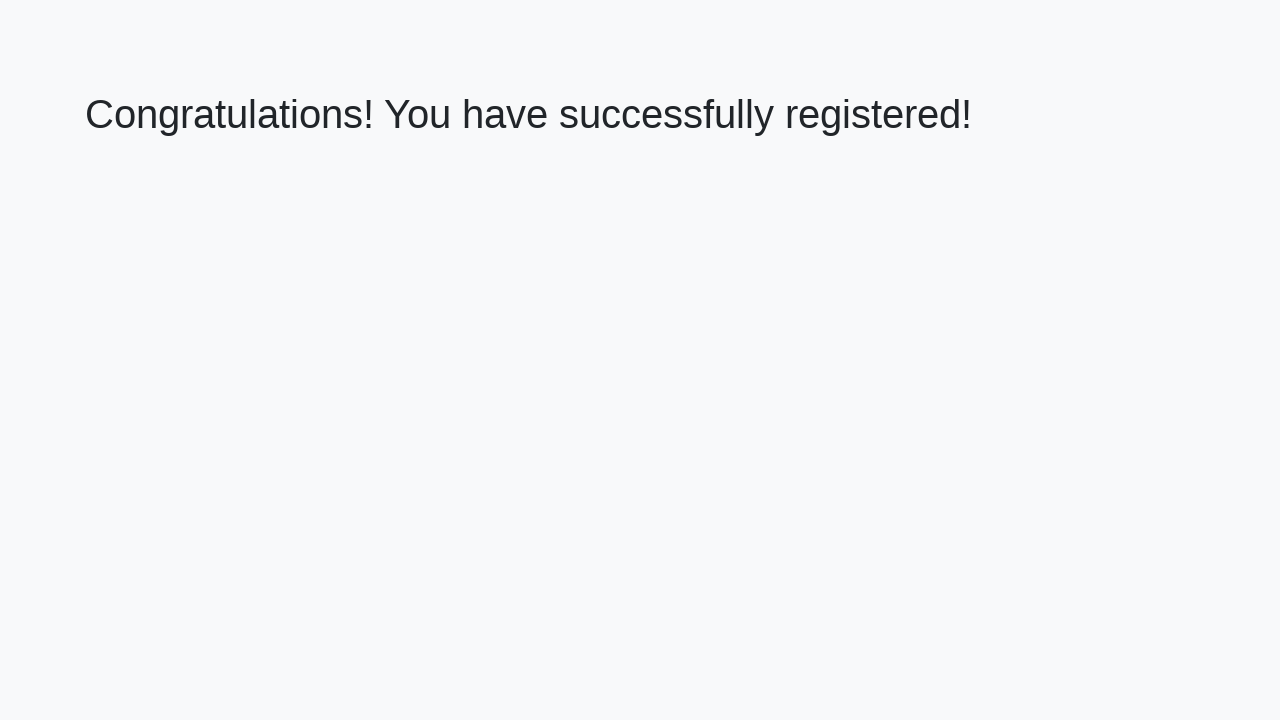

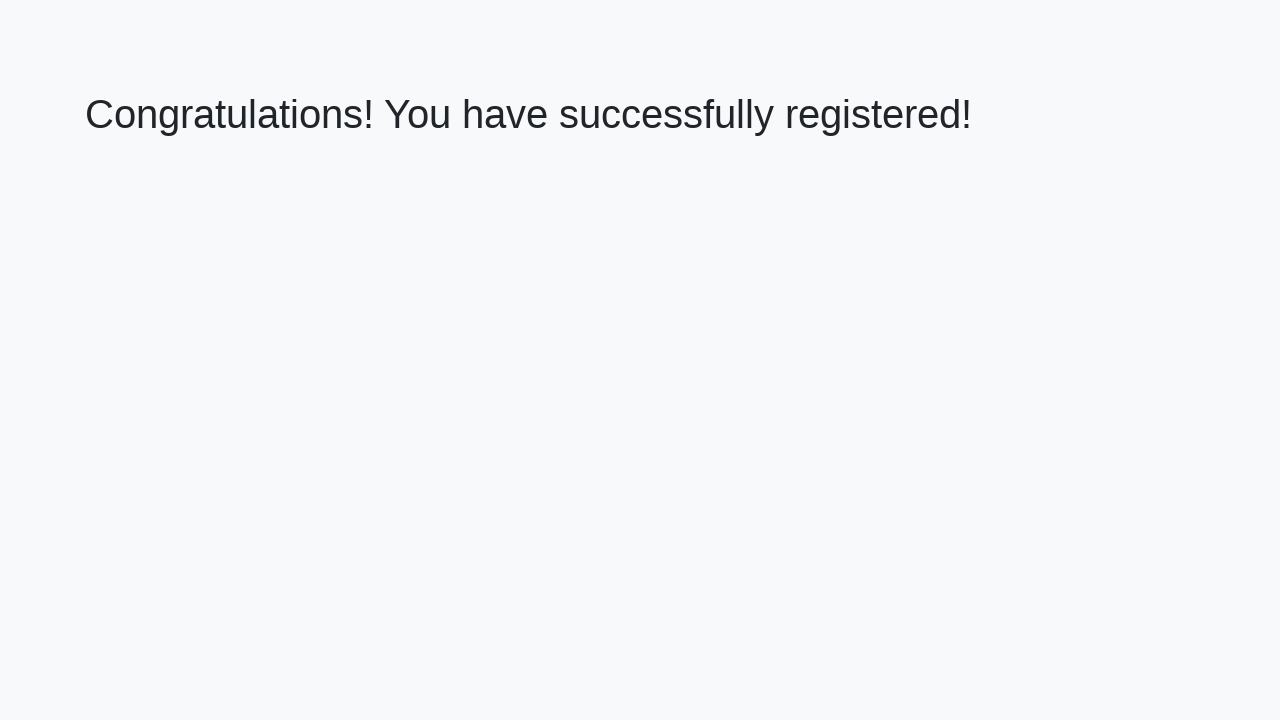